Tests a custom multi-select dropdown by opening it and selecting Python and Ruby options from the list

Starting URL: https://www.jqueryscript.net/demo/jQuery-Multiple-Select-Plugin-For-Bootstrap-Bootstrap-Multiselect/

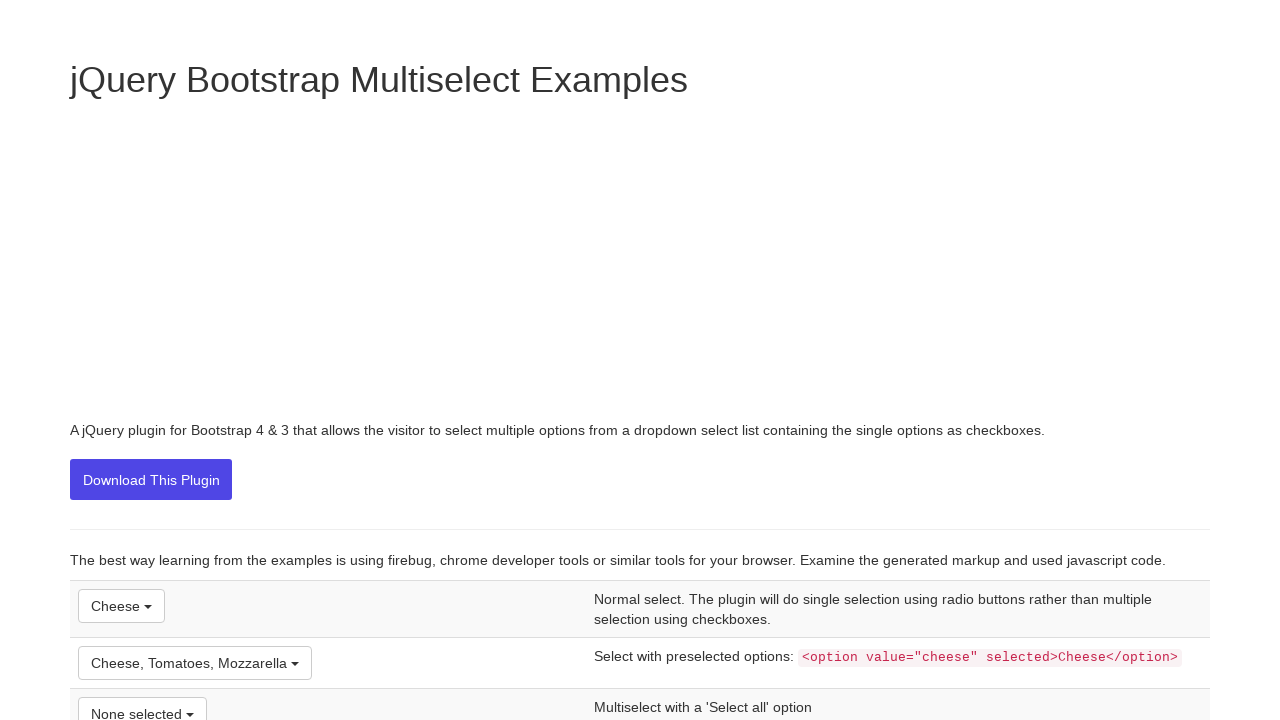

Clicked to open the custom multi-select dropdown at (142, 703) on xpath=//*[@id='example27']//../div/button
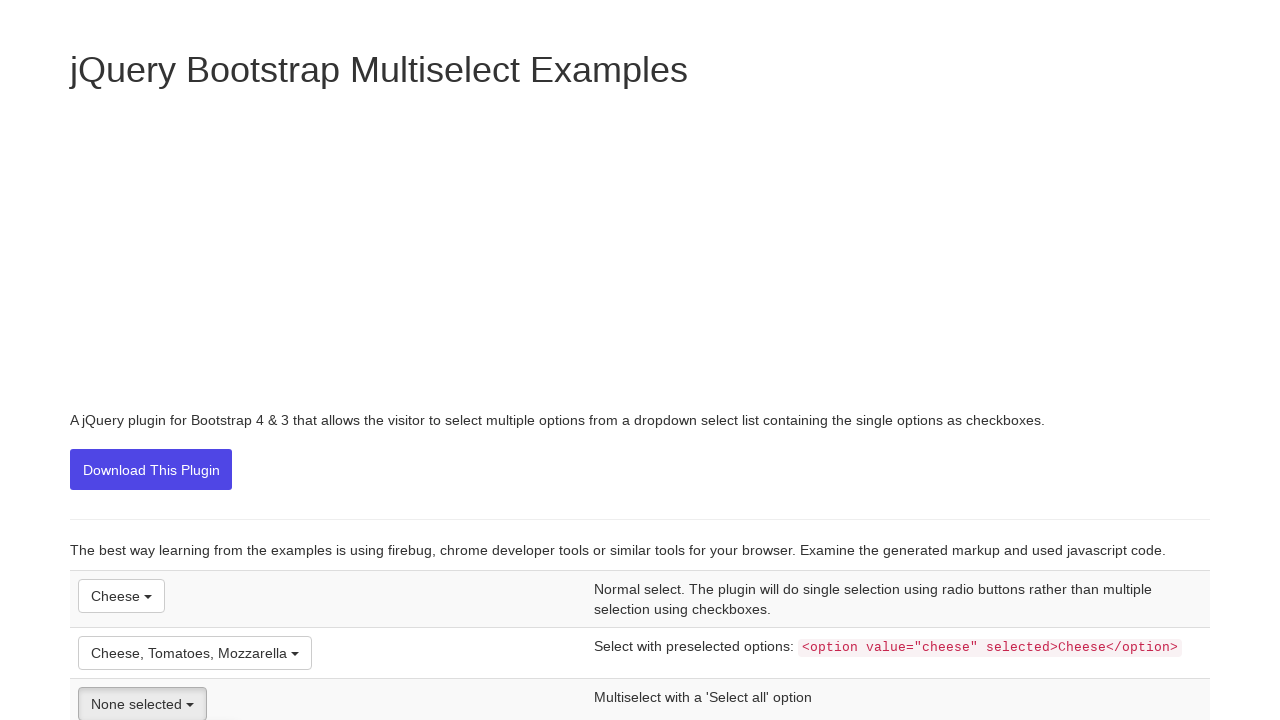

Dropdown options became visible
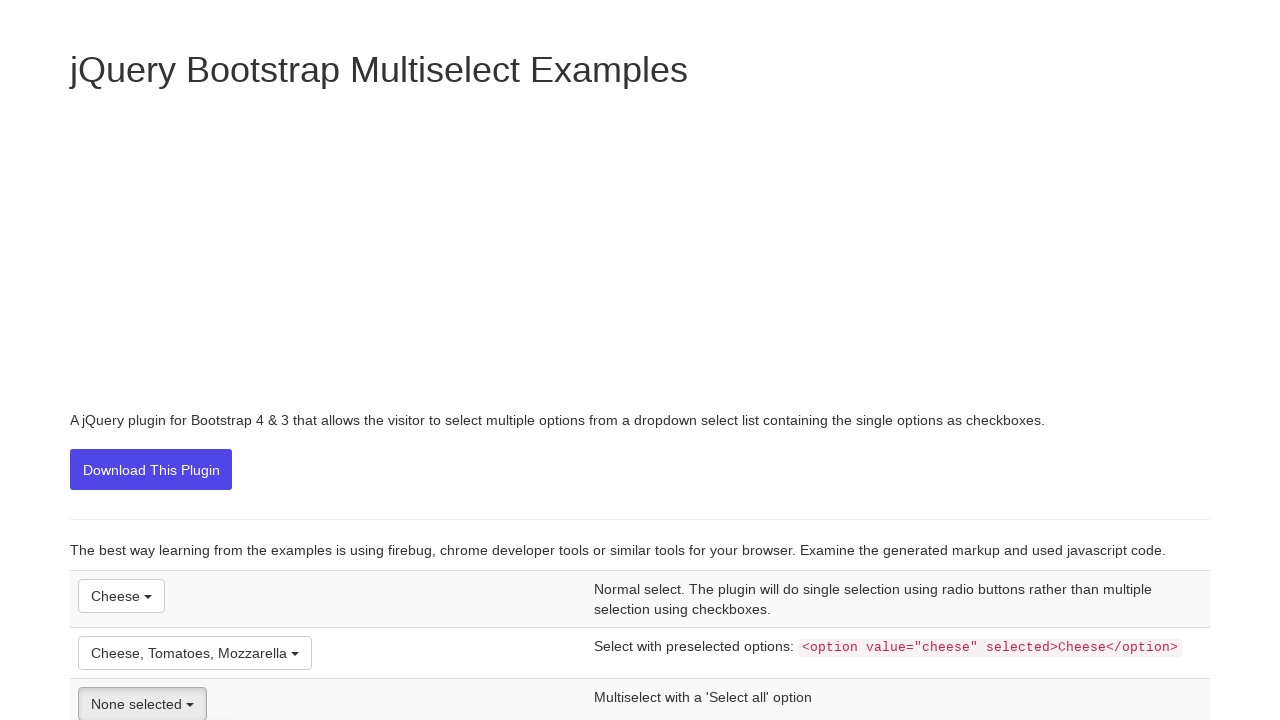

Retrieved all available dropdown options
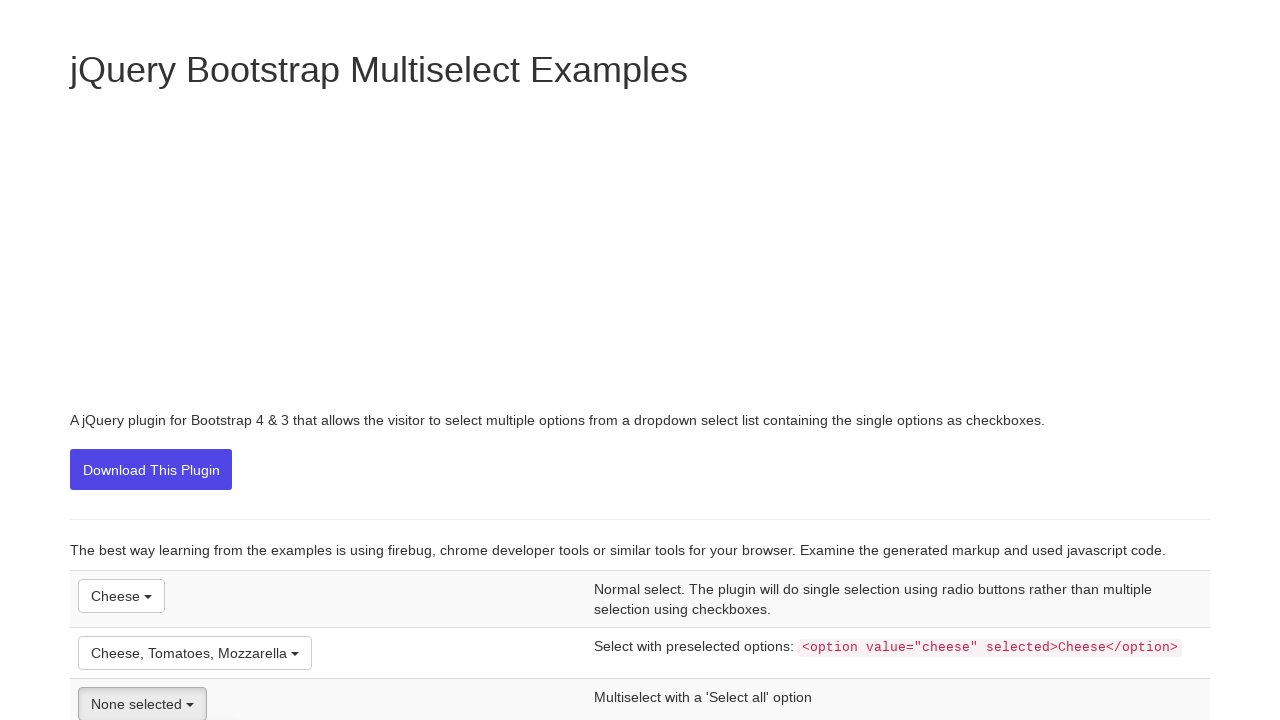

Selected 'Python' from the dropdown at (158, 361) on xpath=//*[@id='example27']//../div//ul//li//label >> nth=2
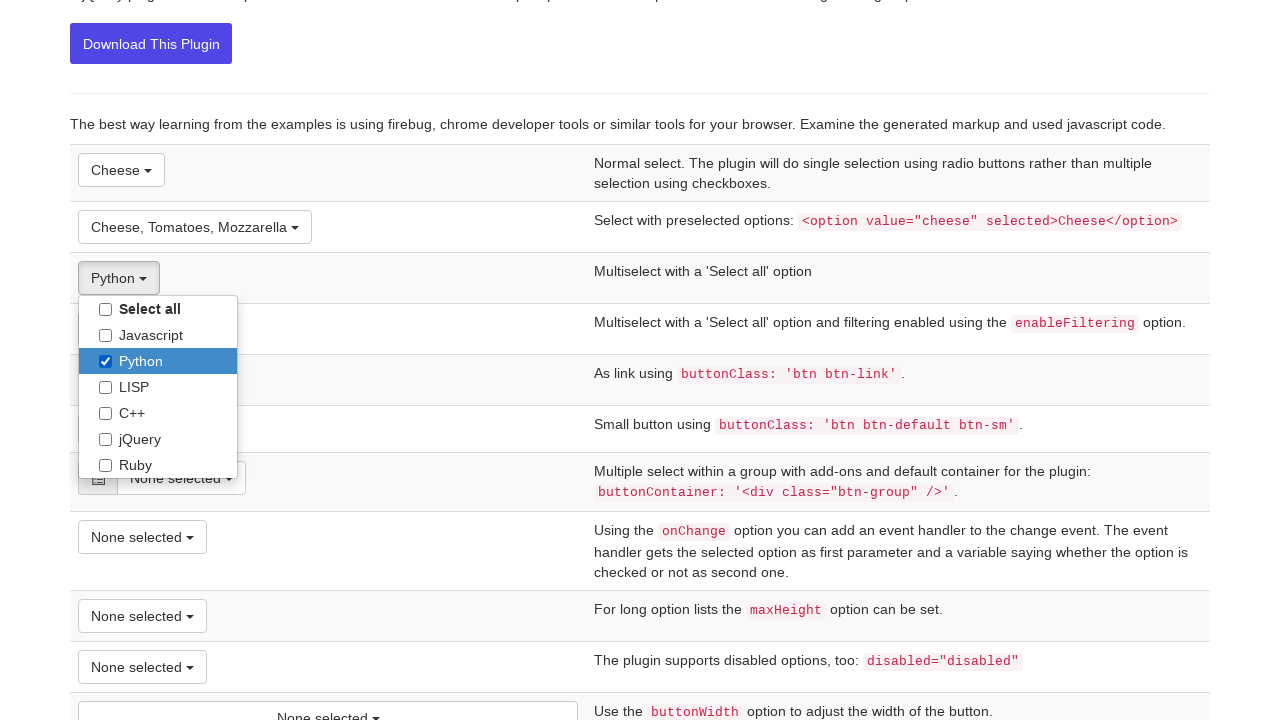

Selected 'Ruby' from the dropdown at (158, 465) on xpath=//*[@id='example27']//../div//ul//li//label >> nth=6
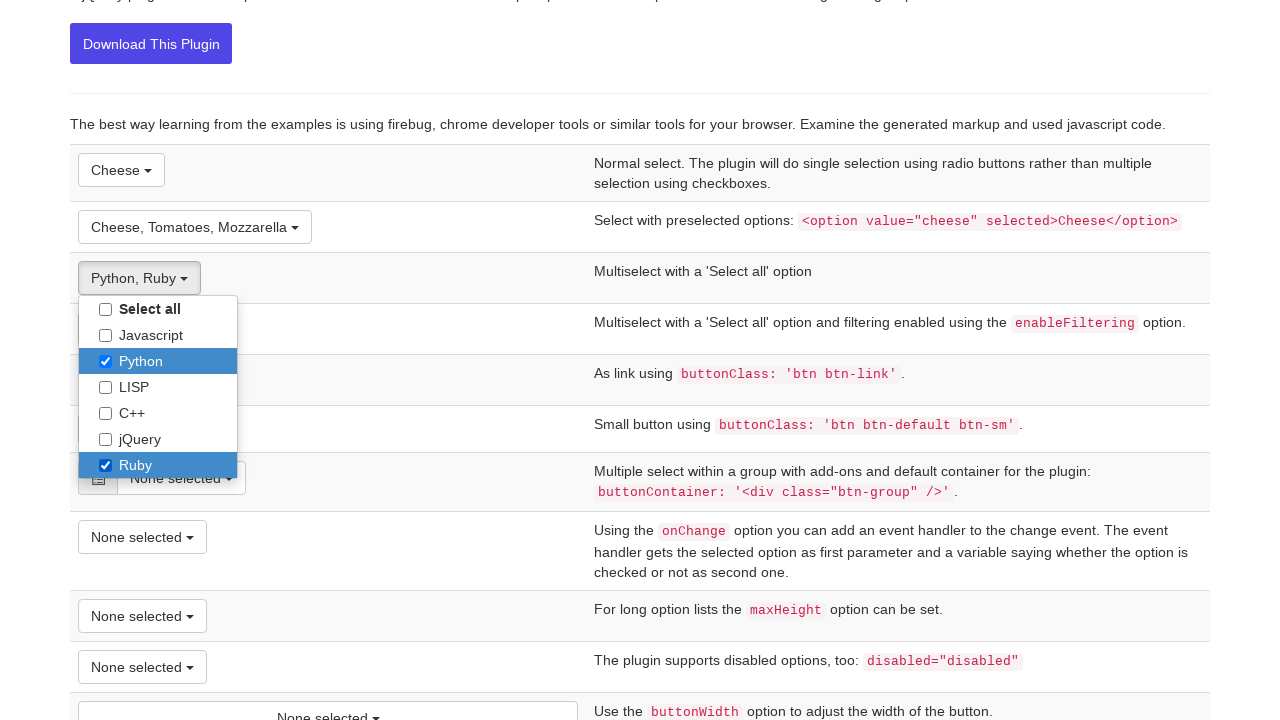

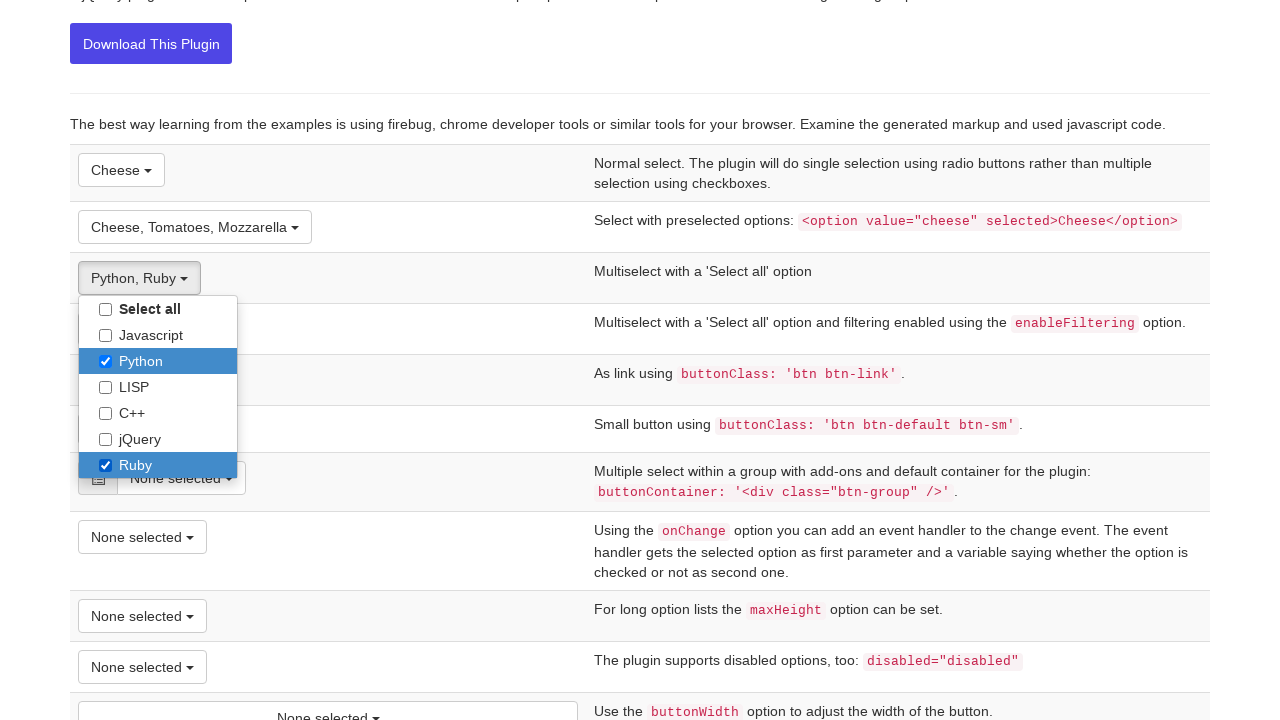